Opens doctor form, enters a name, clicks Save, and verifies email validation error appears

Starting URL: https://ej2.syncfusion.com/showcase/angular/appointmentplanner/#/dashboard

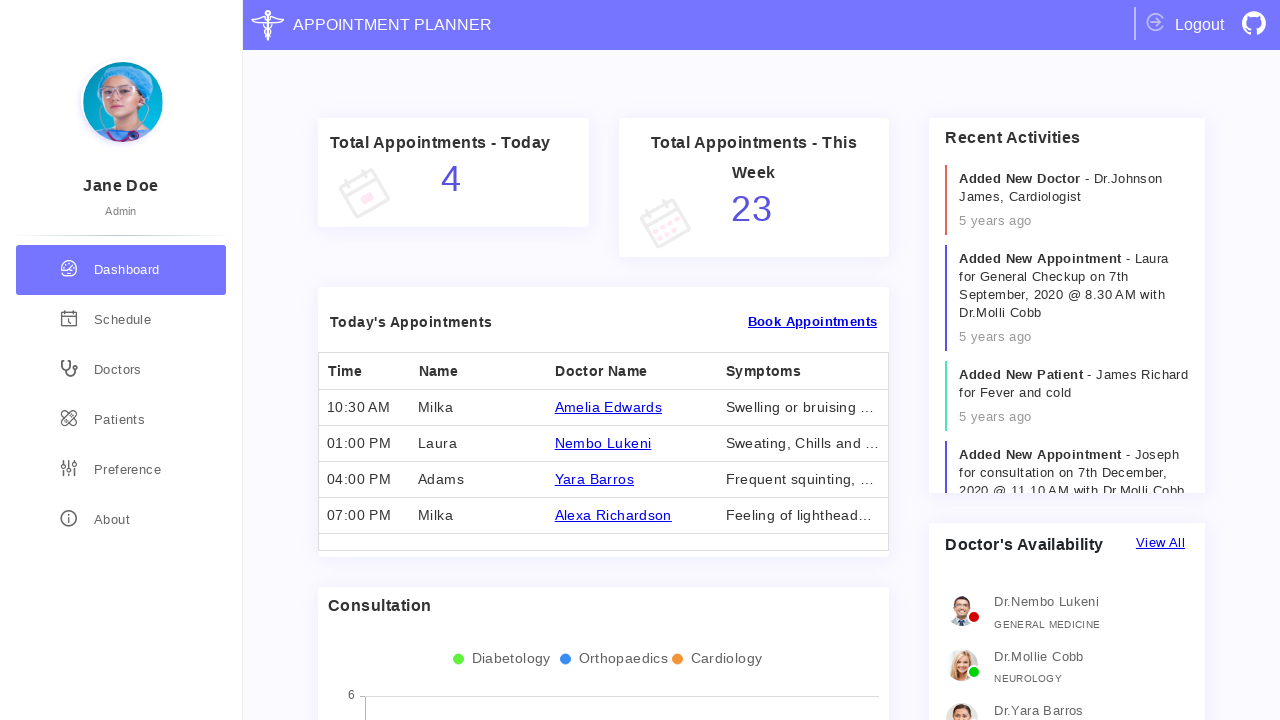

Clicked on doctors section in sidebar at (121, 370) on xpath=//*[@class='sidebar-item doctors']
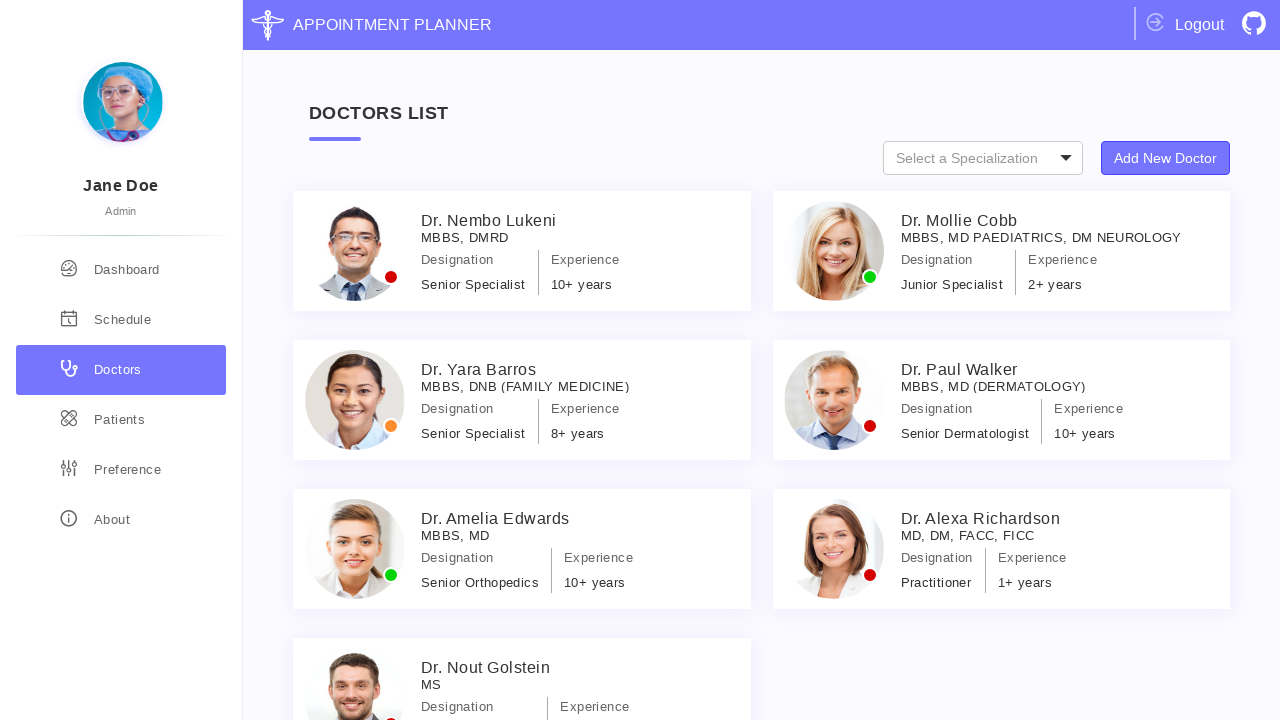

Clicked 'Add New Doctor' button at (1166, 158) on xpath=//*[@class='specialization-types']//button[text()='Add New Doctor']
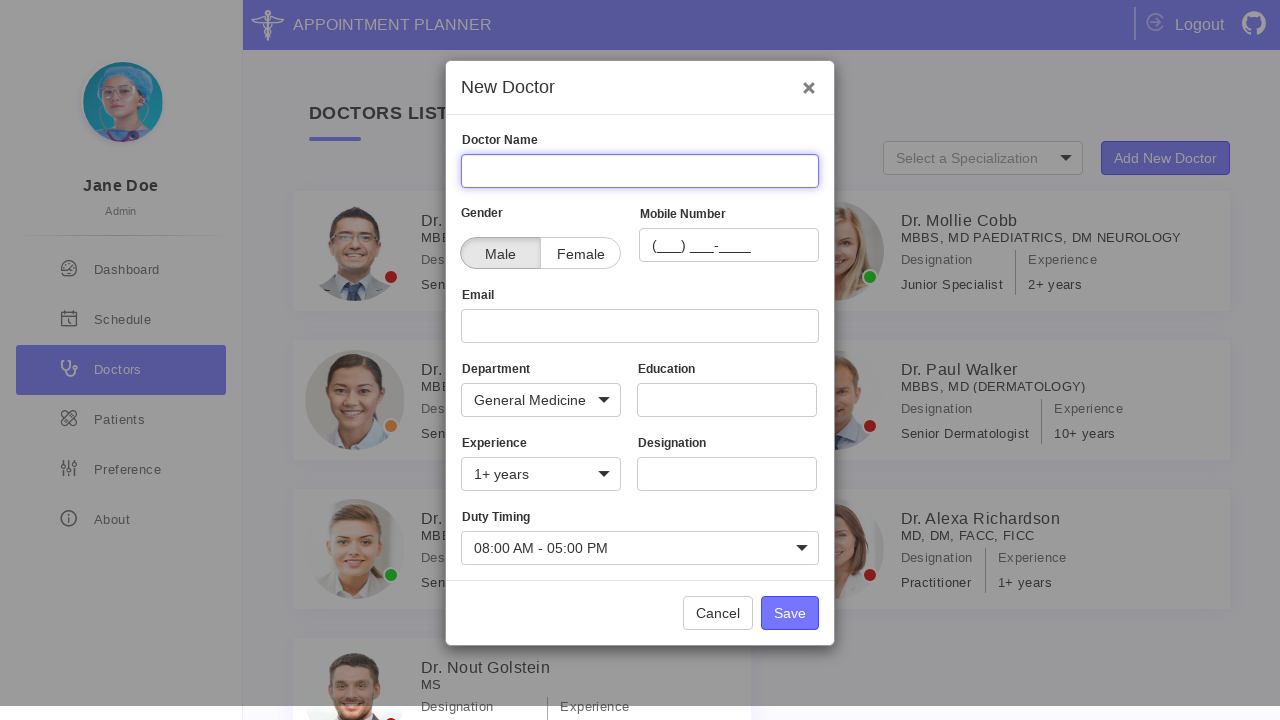

Entered doctor name 'Lol Kek' on input[name='Name']
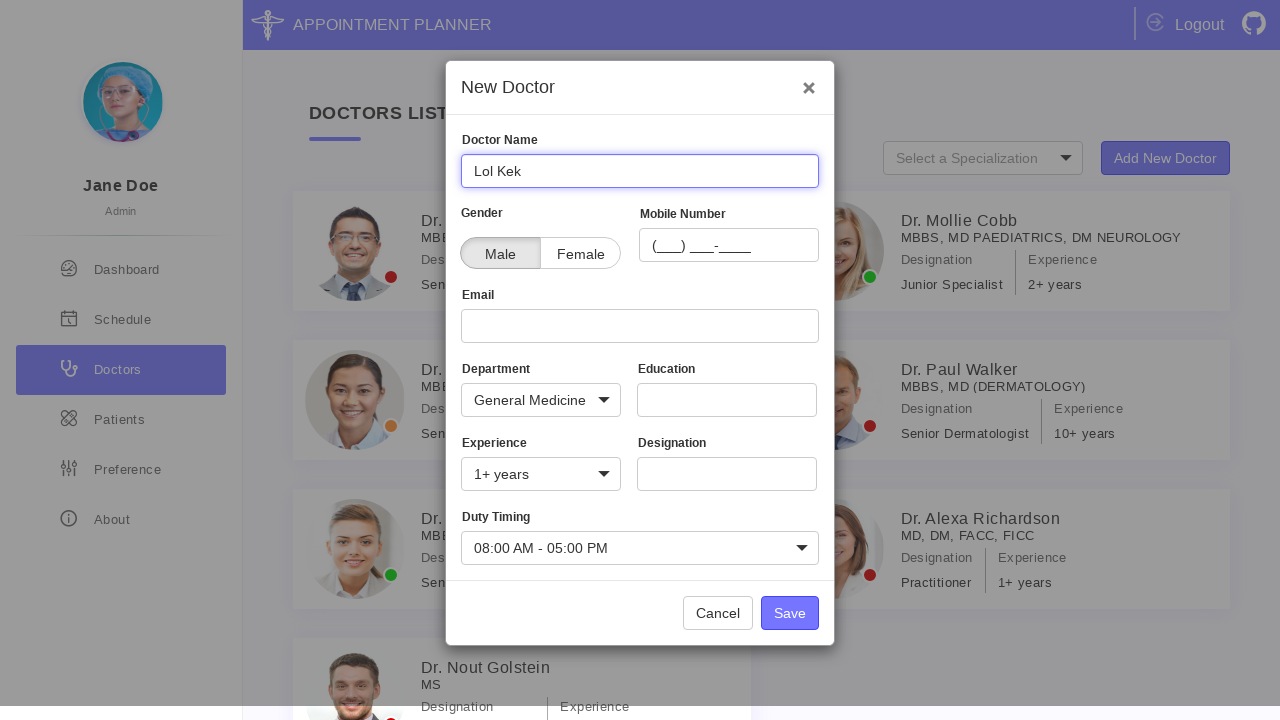

Clicked Save button at (790, 613) on xpath=//*[text()='Save']
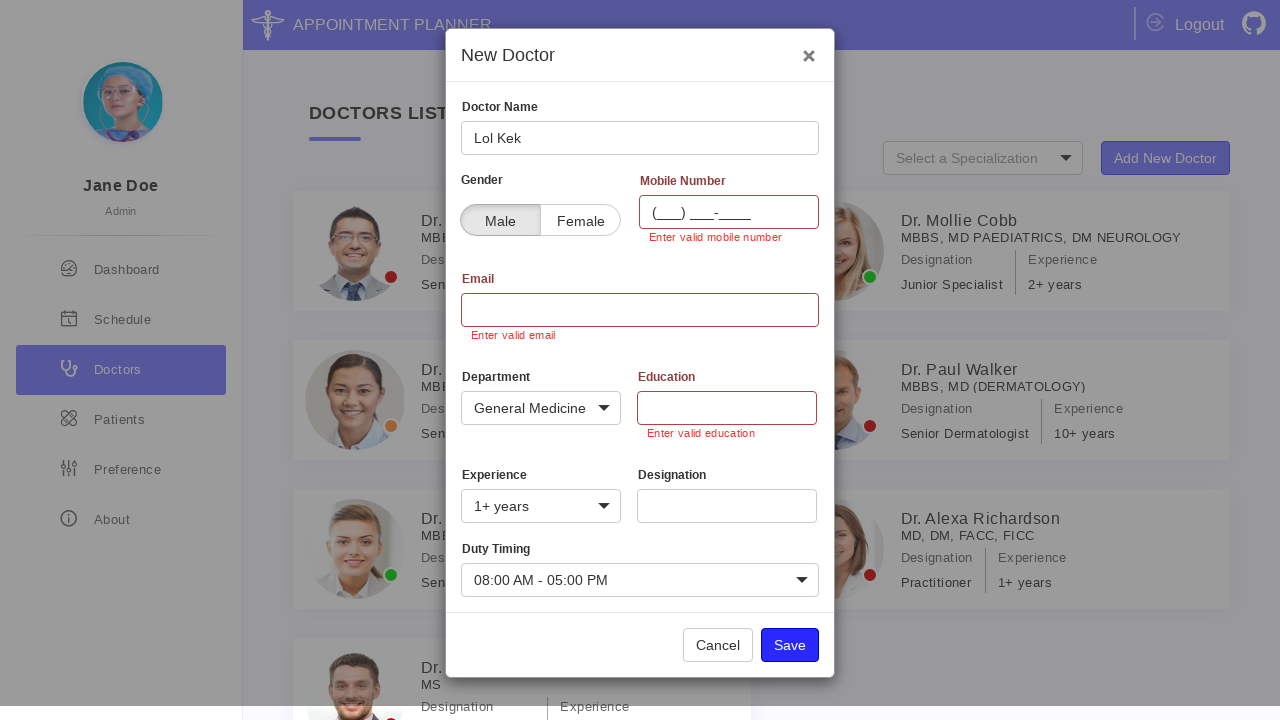

Located email error element
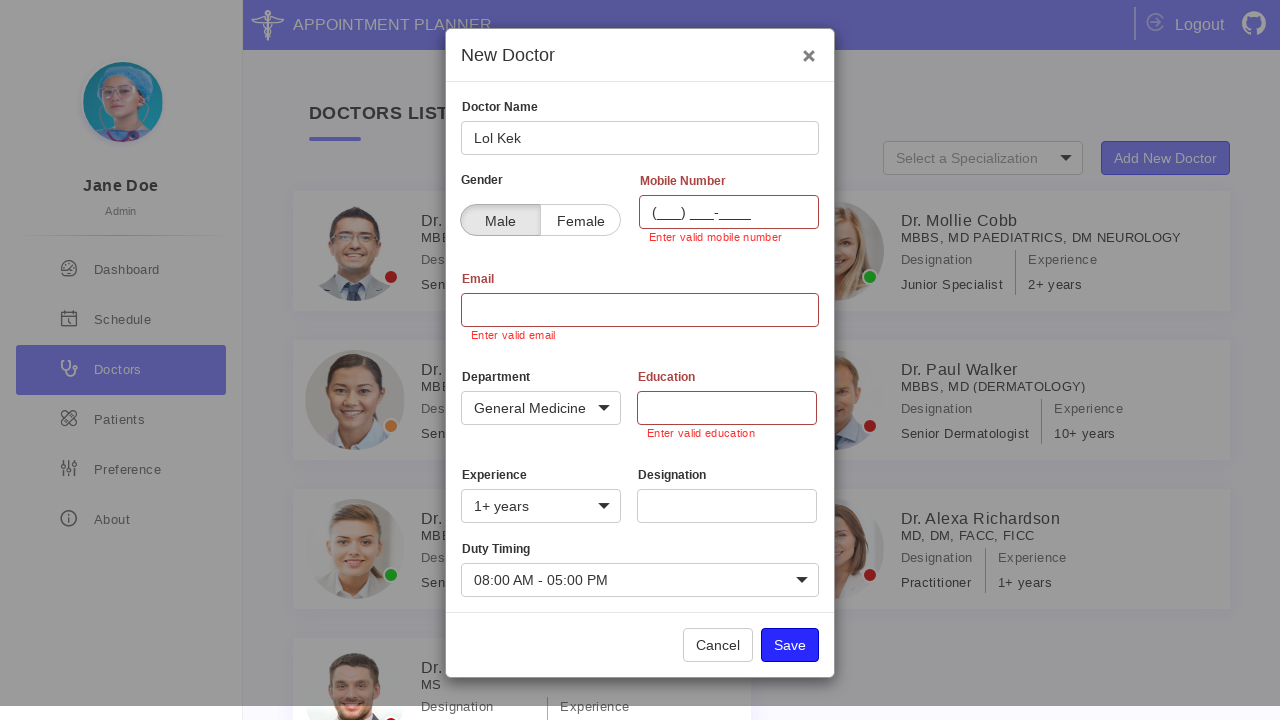

Email validation error element appeared
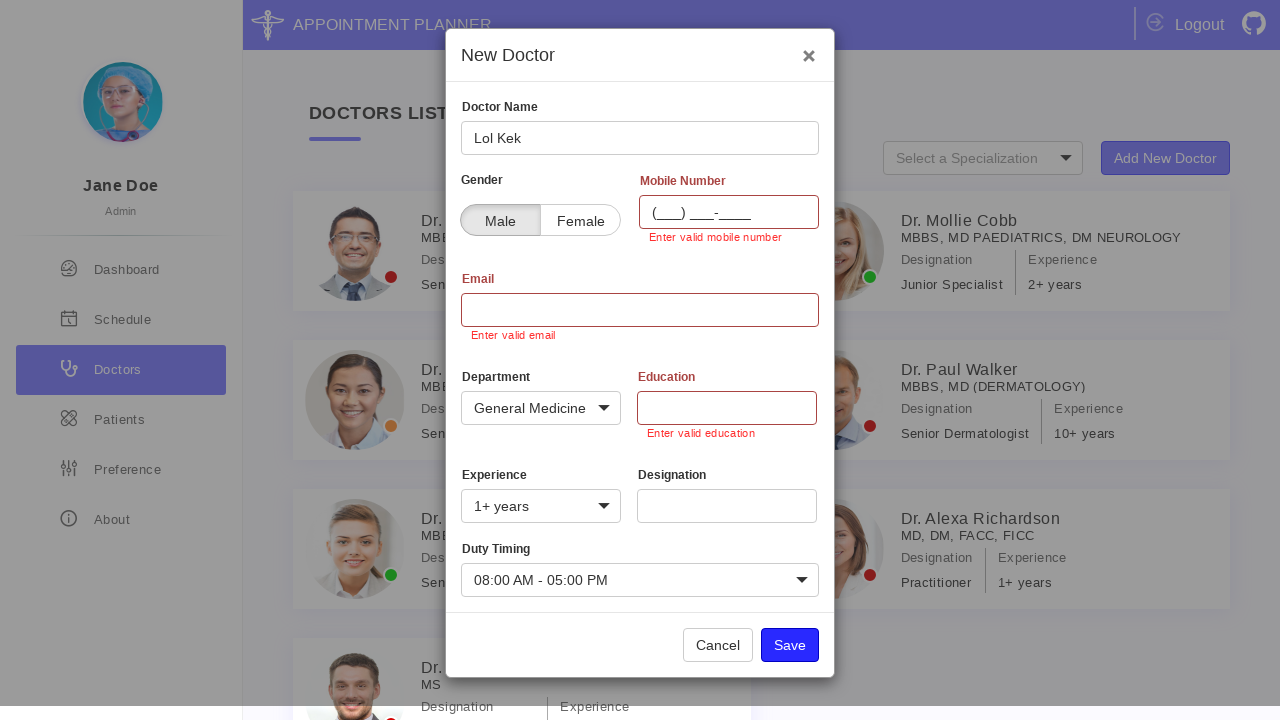

Verified email validation error message 'Enter valid email'
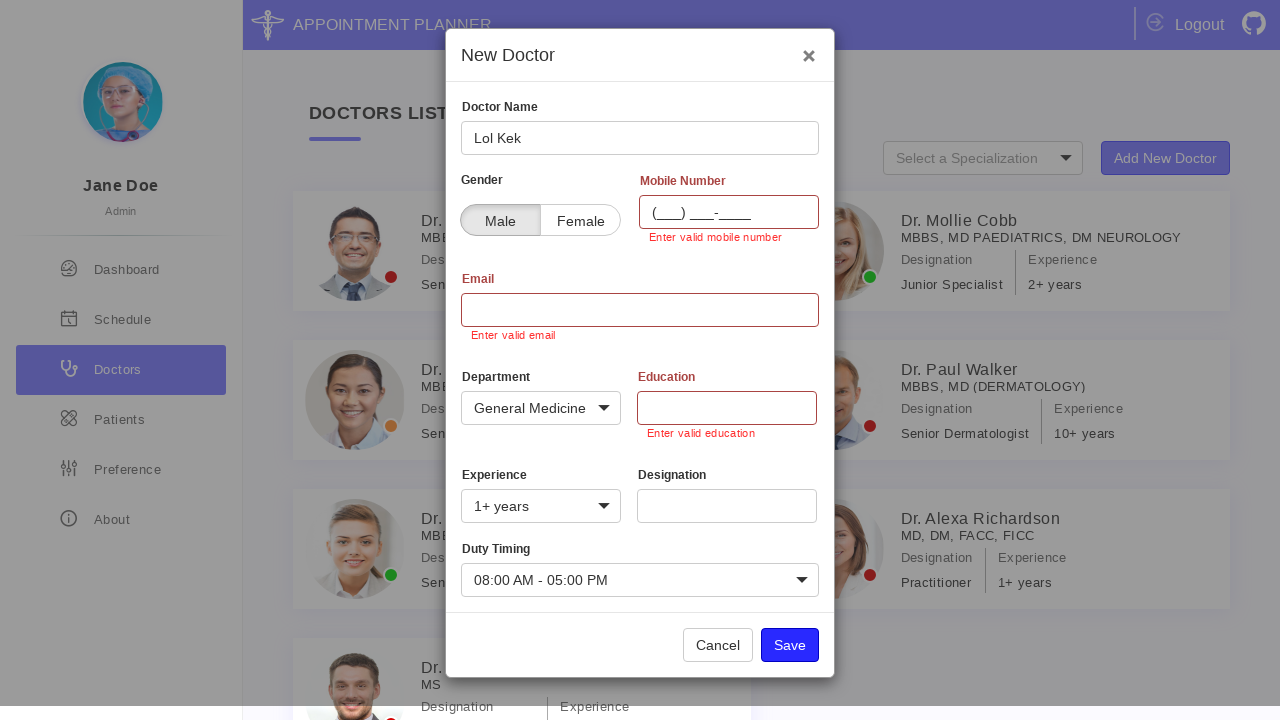

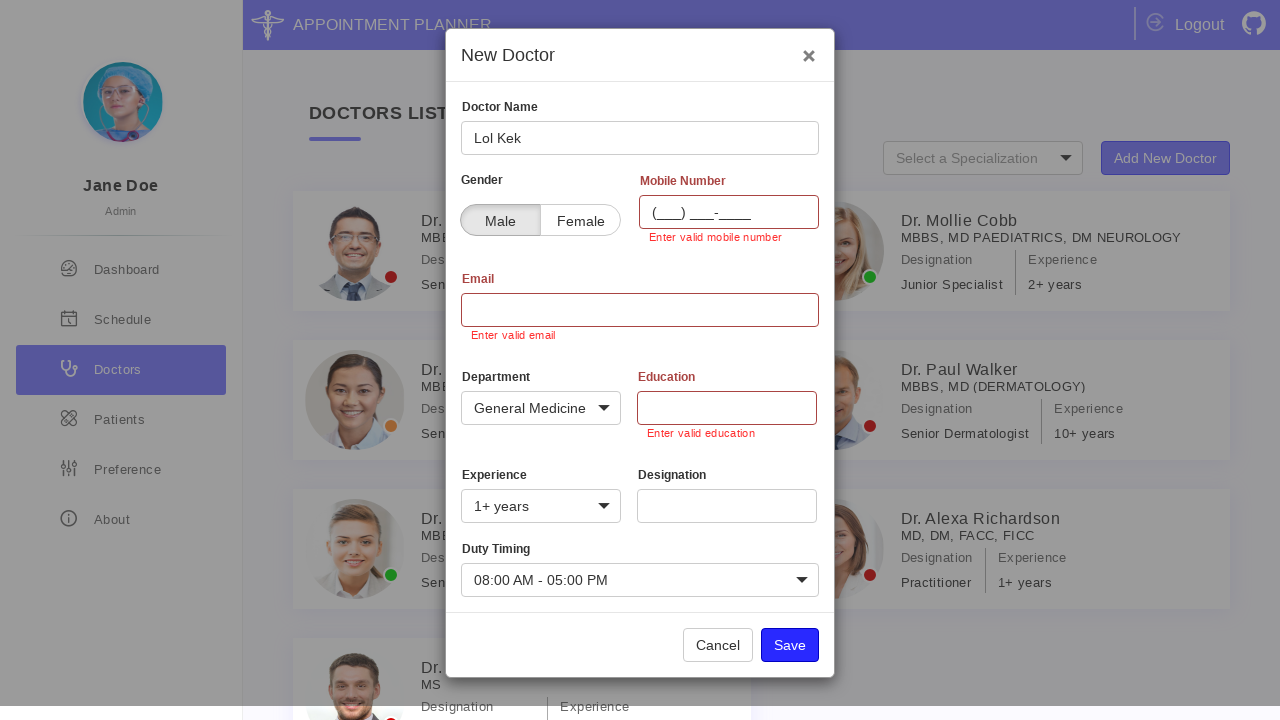